Navigates to SelectorsHub XPath practice page and locates an element containing specific text

Starting URL: https://selectorshub.com/xpath-practice-page/

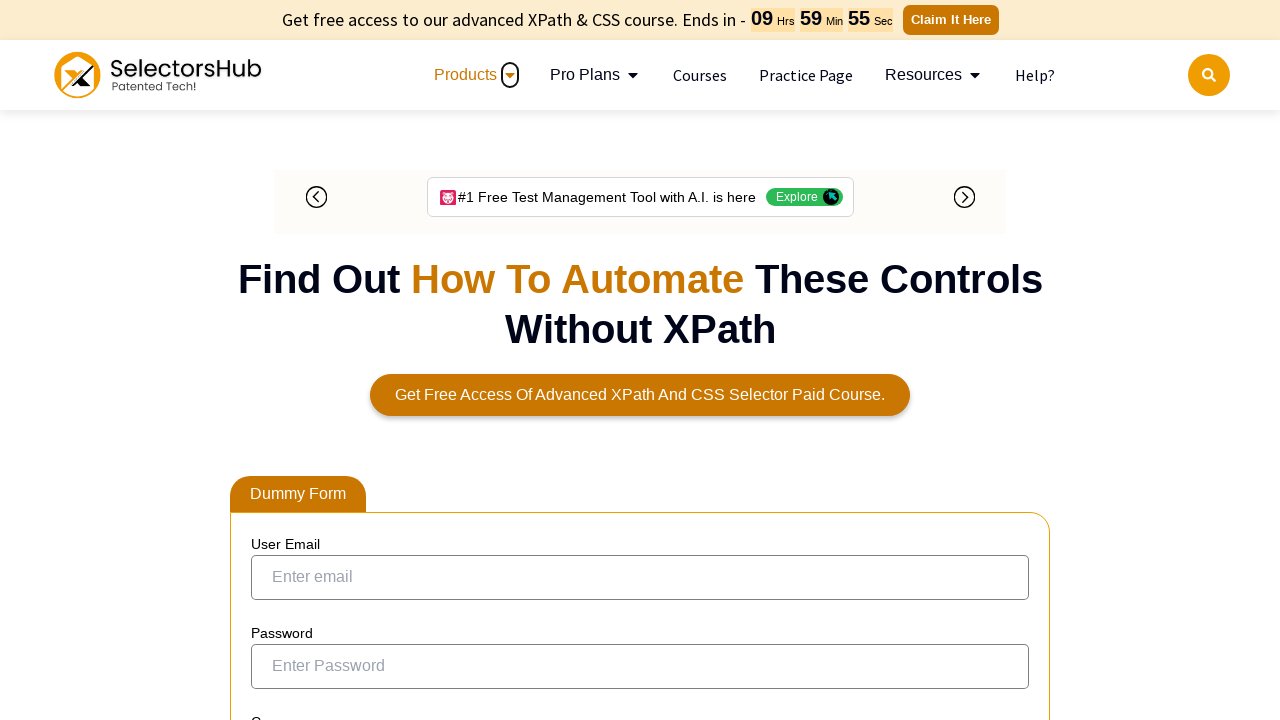

Navigated to SelectorsHub XPath practice page
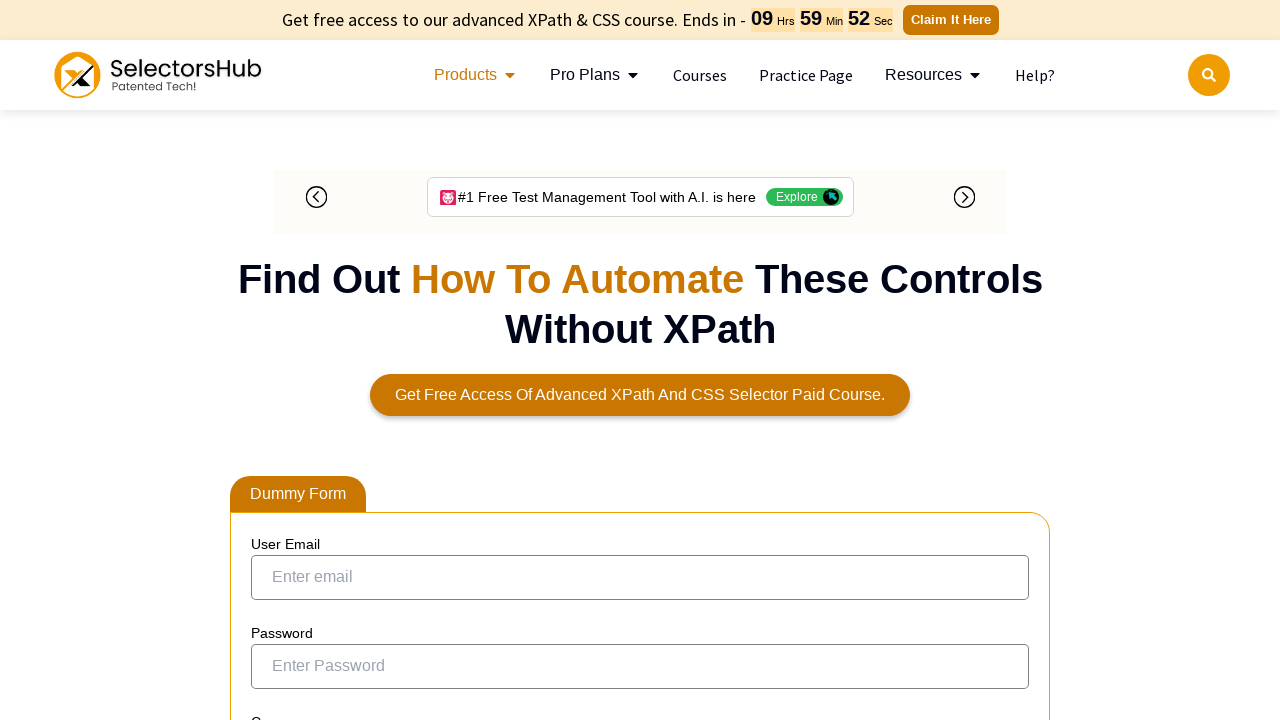

Located element containing text 'Inspect this element,'
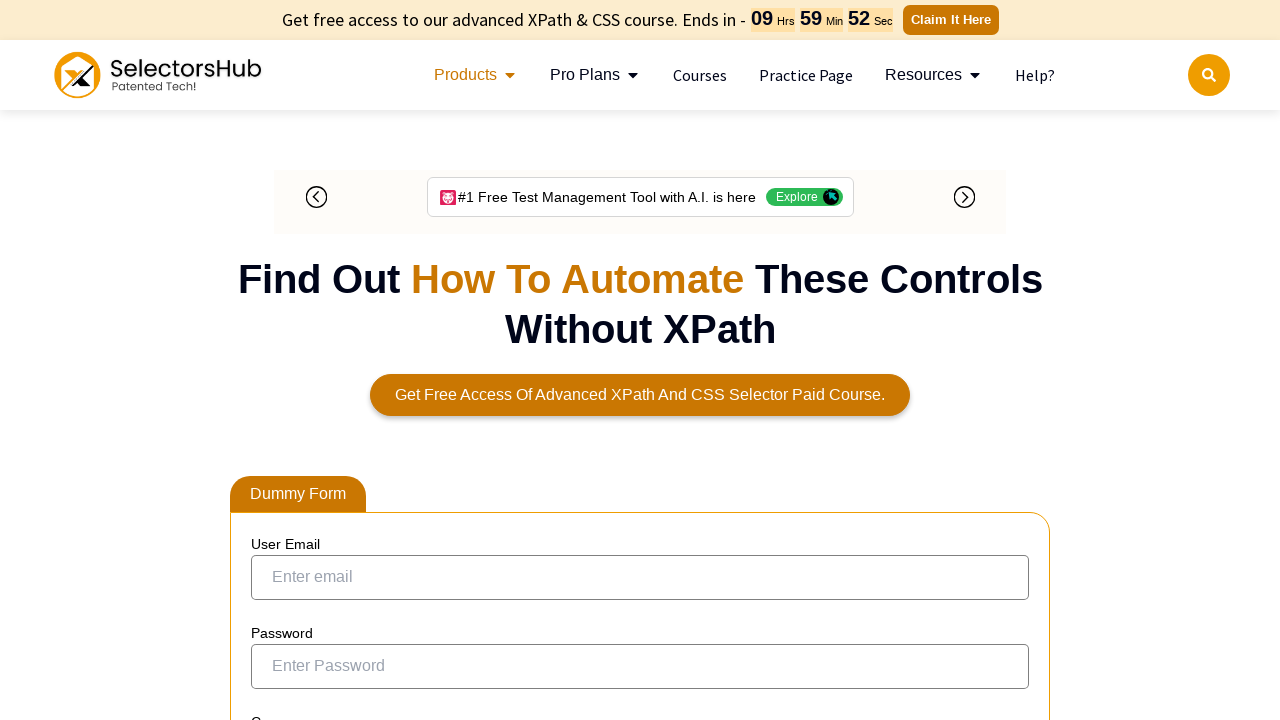

Verified element is present on the page
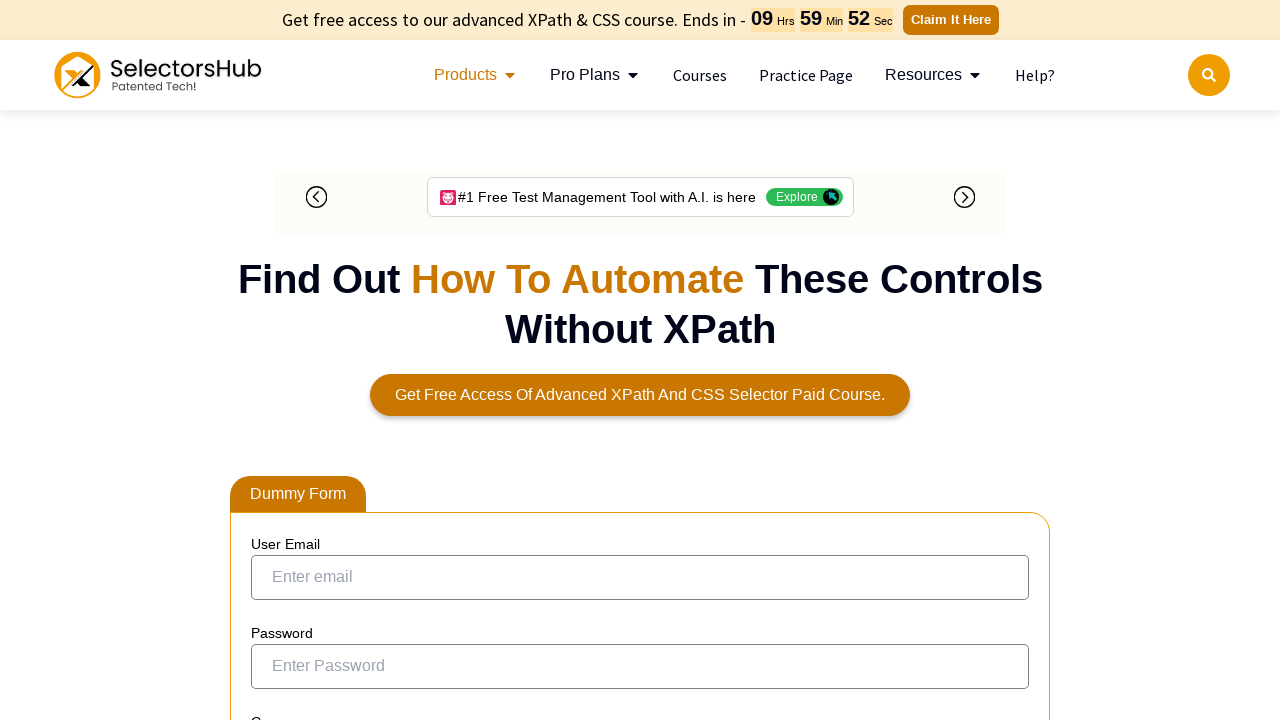

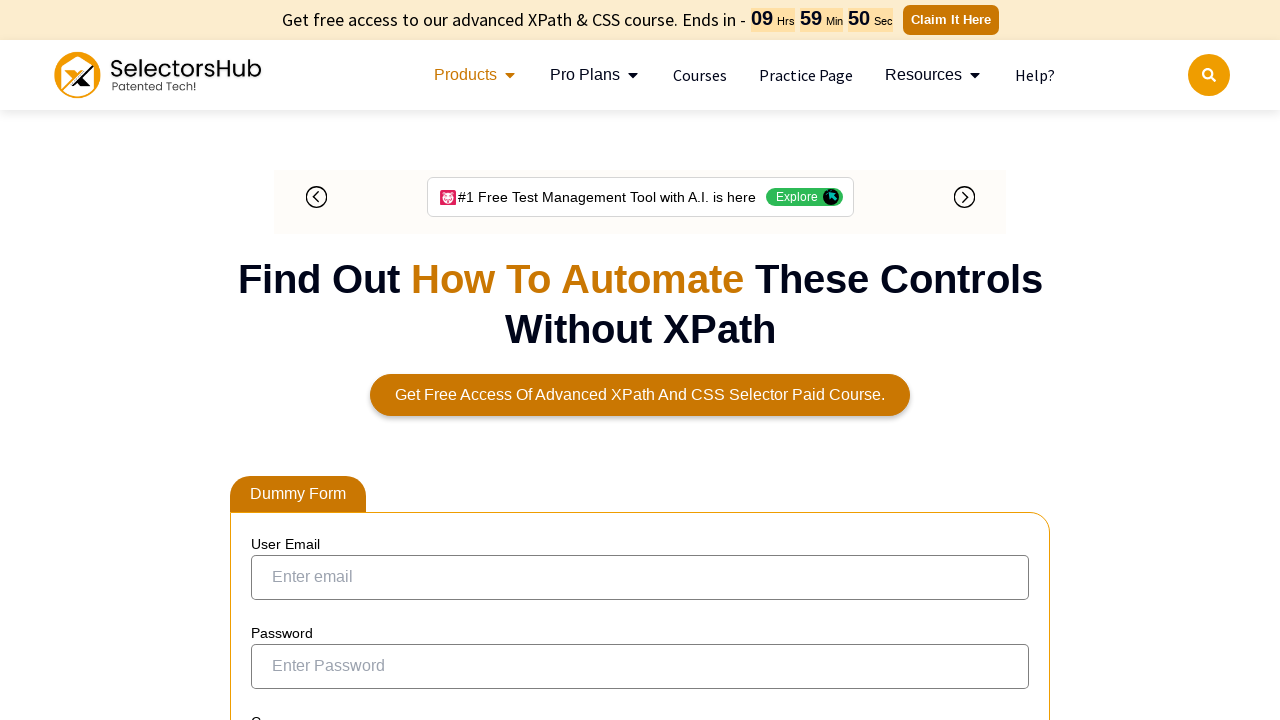